Tests dropdown selection functionality by selecting values from two dropdown menus using different methods

Starting URL: https://grotechminds.com/dropdown/

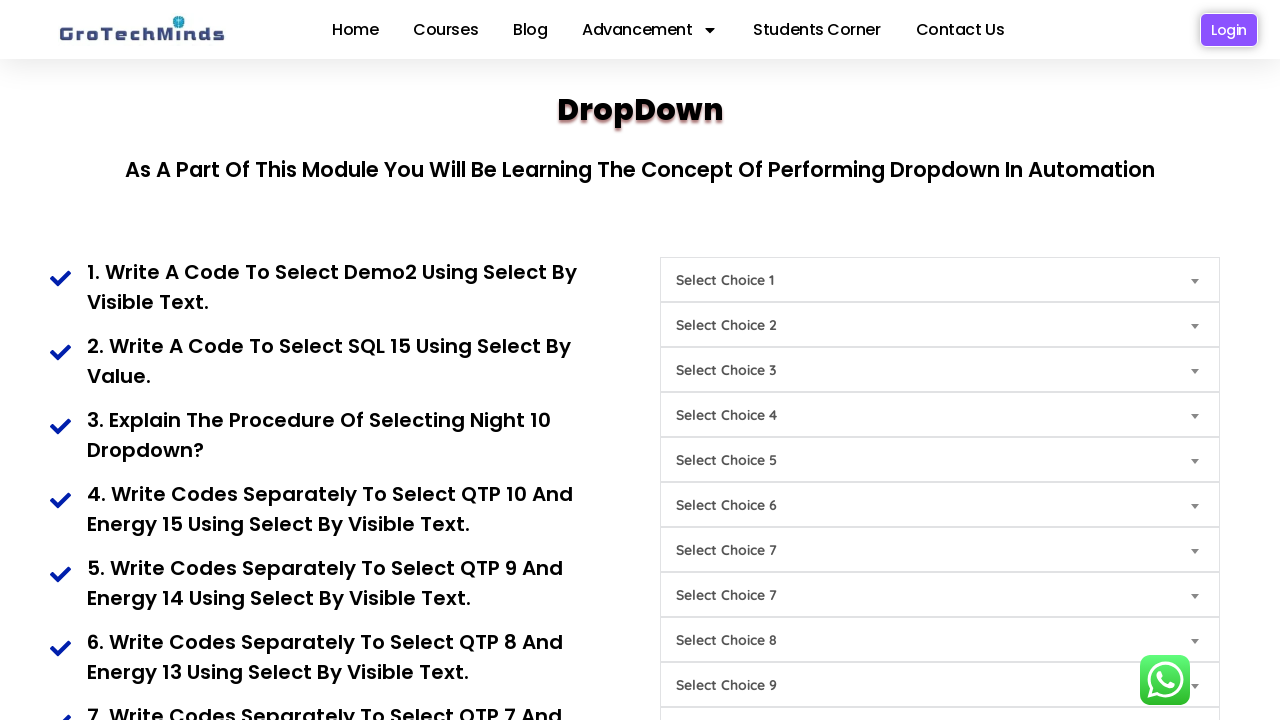

Selected 'Demo4' from first dropdown using selectOption method on select[name='Choice1']
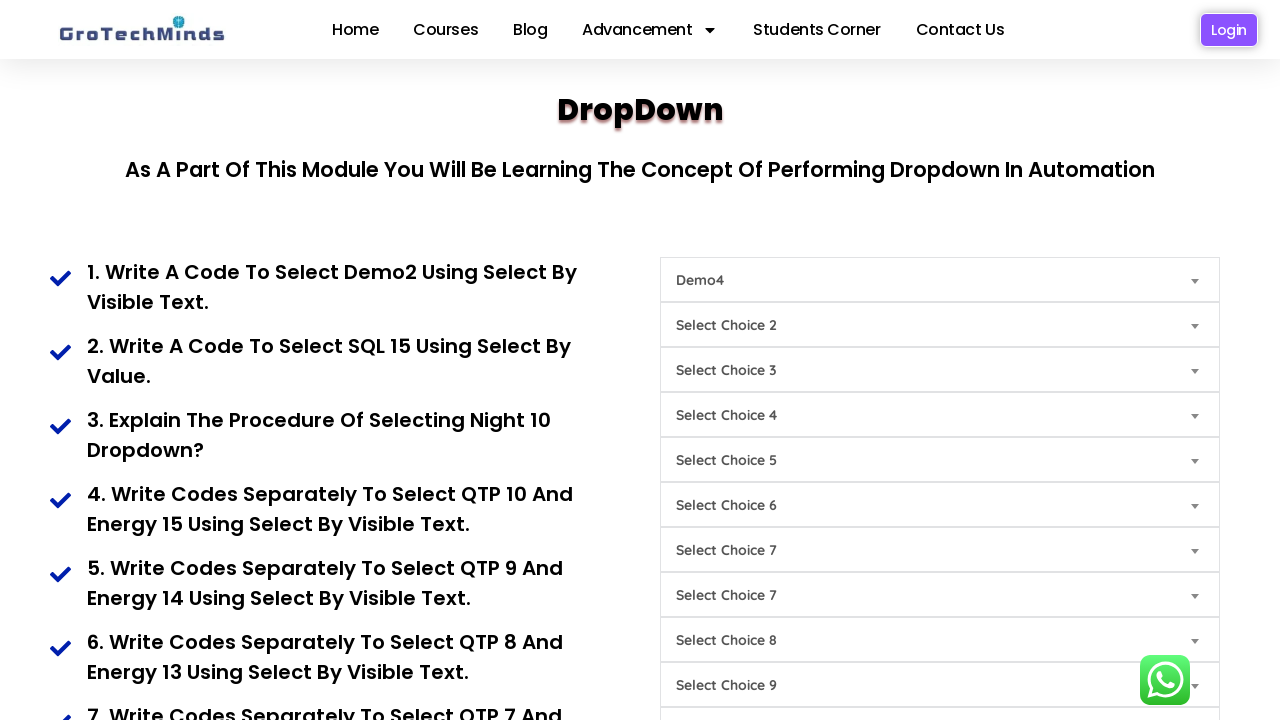

Focused on second dropdown menu on select[name='Choice2']
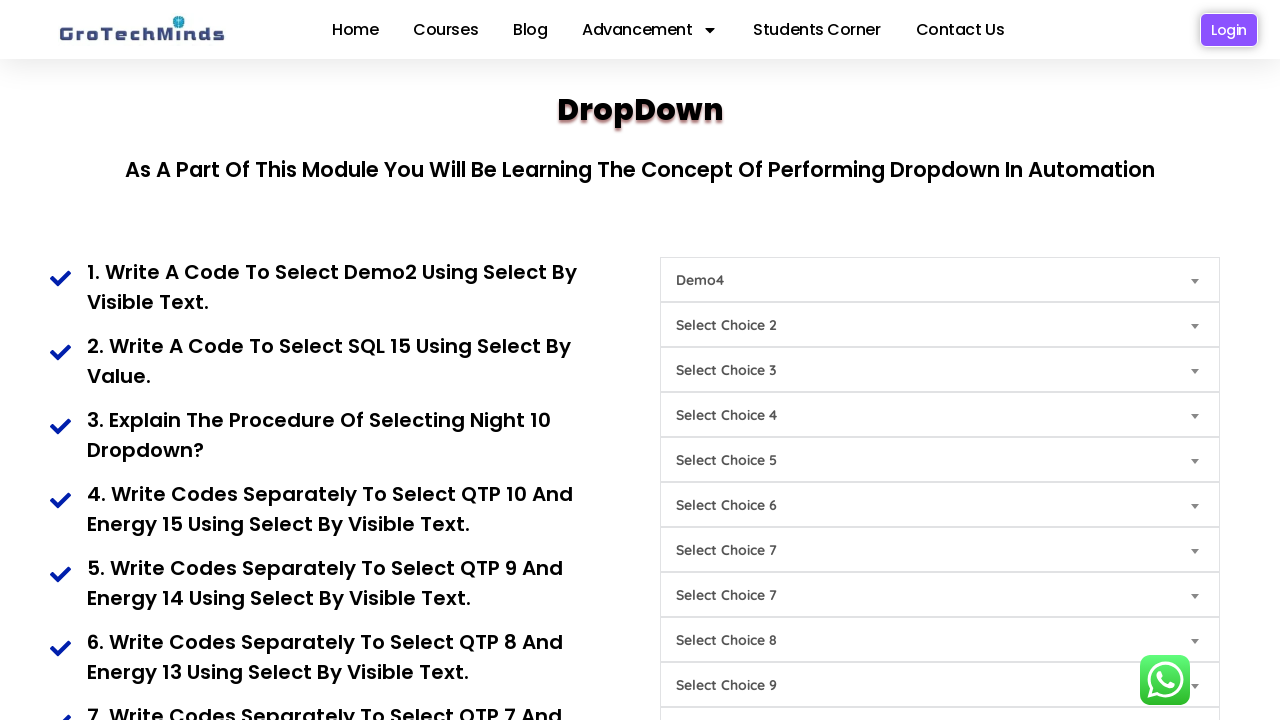

Pressed ArrowDown key to navigate dropdown option
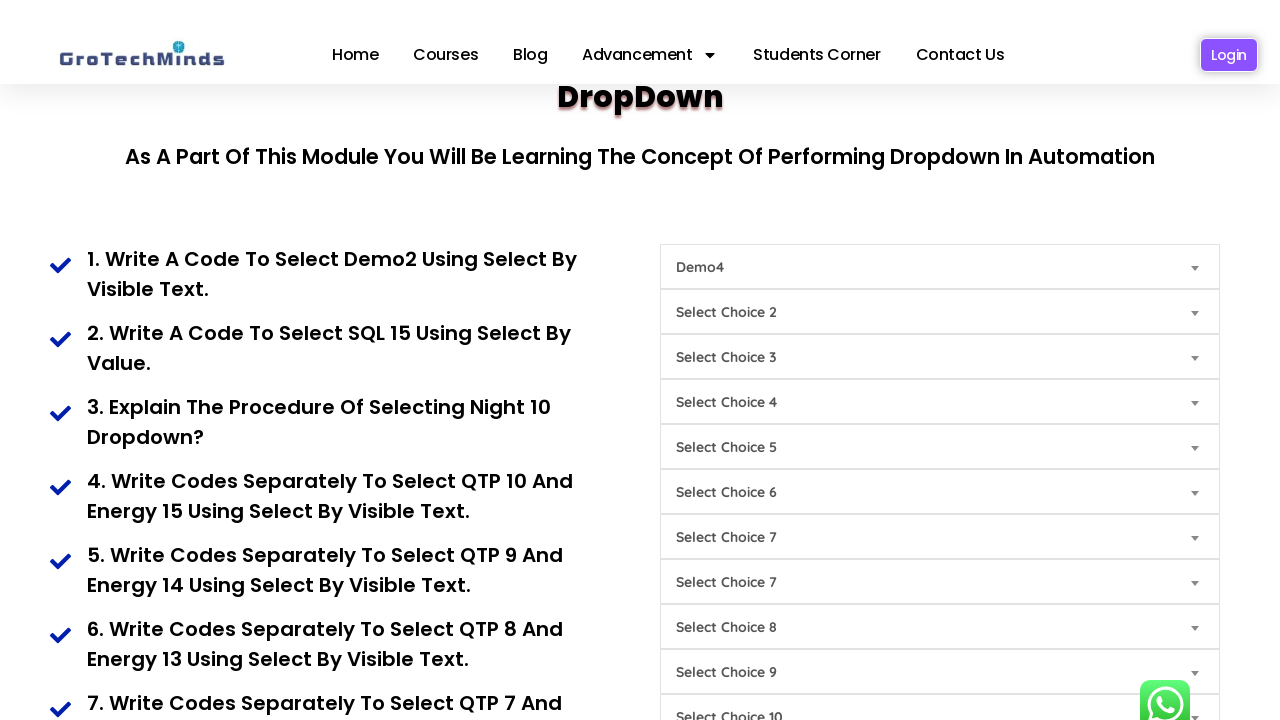

Pressed ArrowDown key again to select next dropdown option
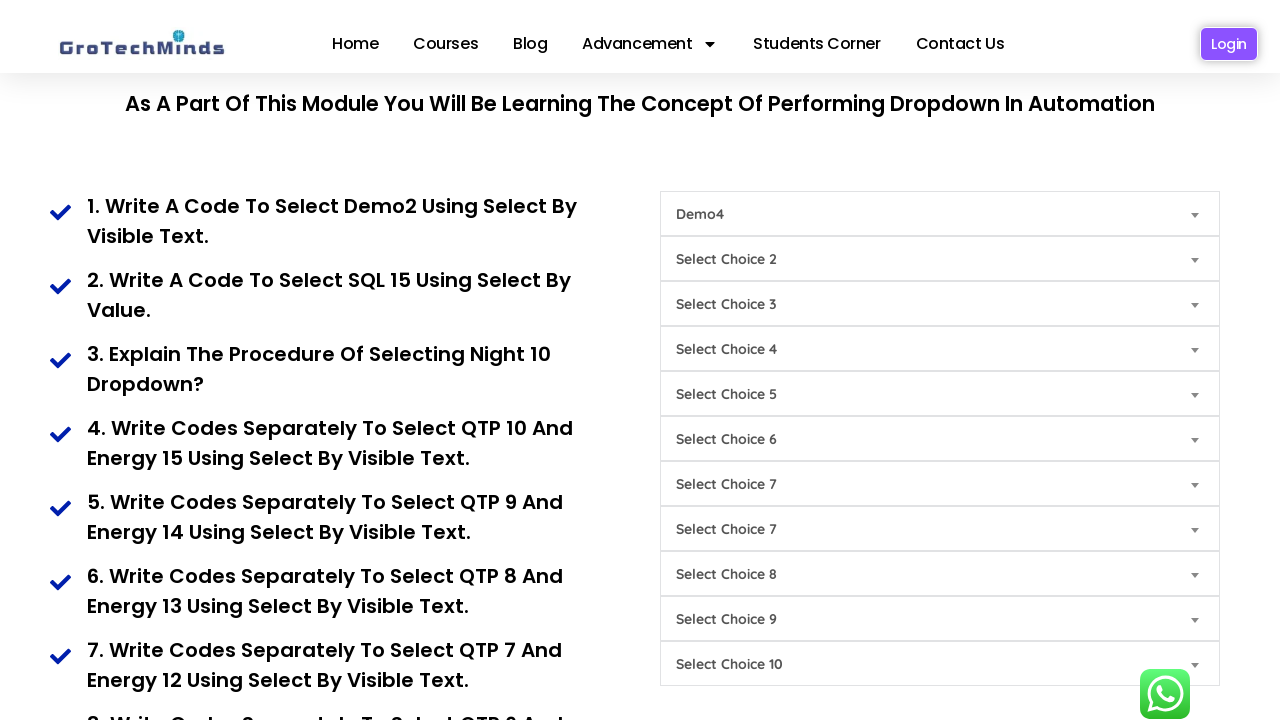

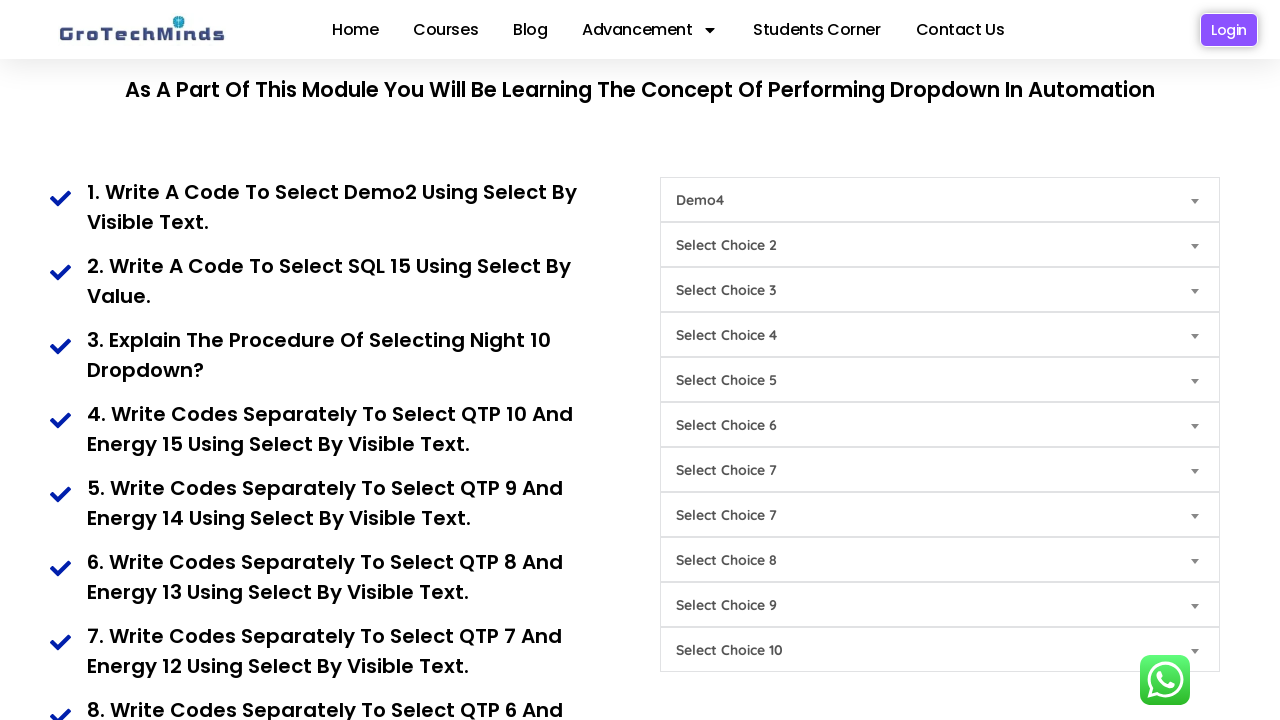